Tests user registration and login flow on demoblaze.com by creating a new account with a random username and then logging in with those credentials

Starting URL: https://www.demoblaze.com/index.html

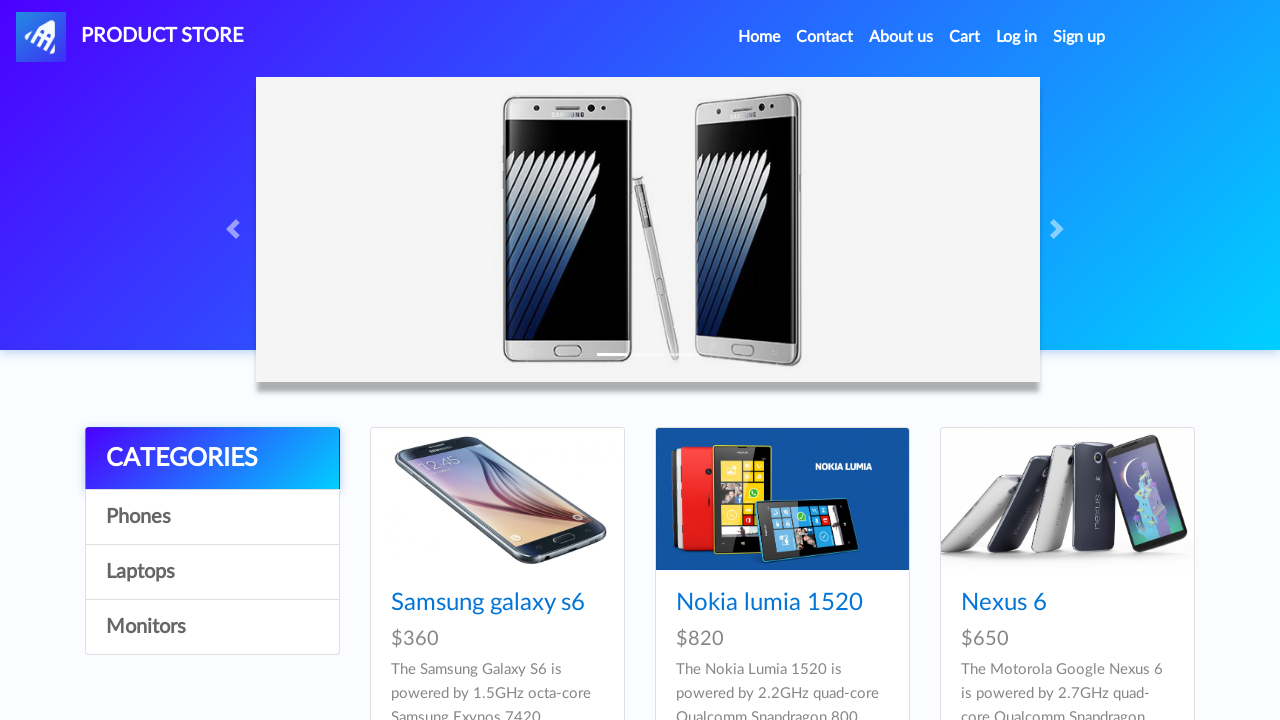

Clicked Sign up link to open registration modal at (1079, 37) on #signin2
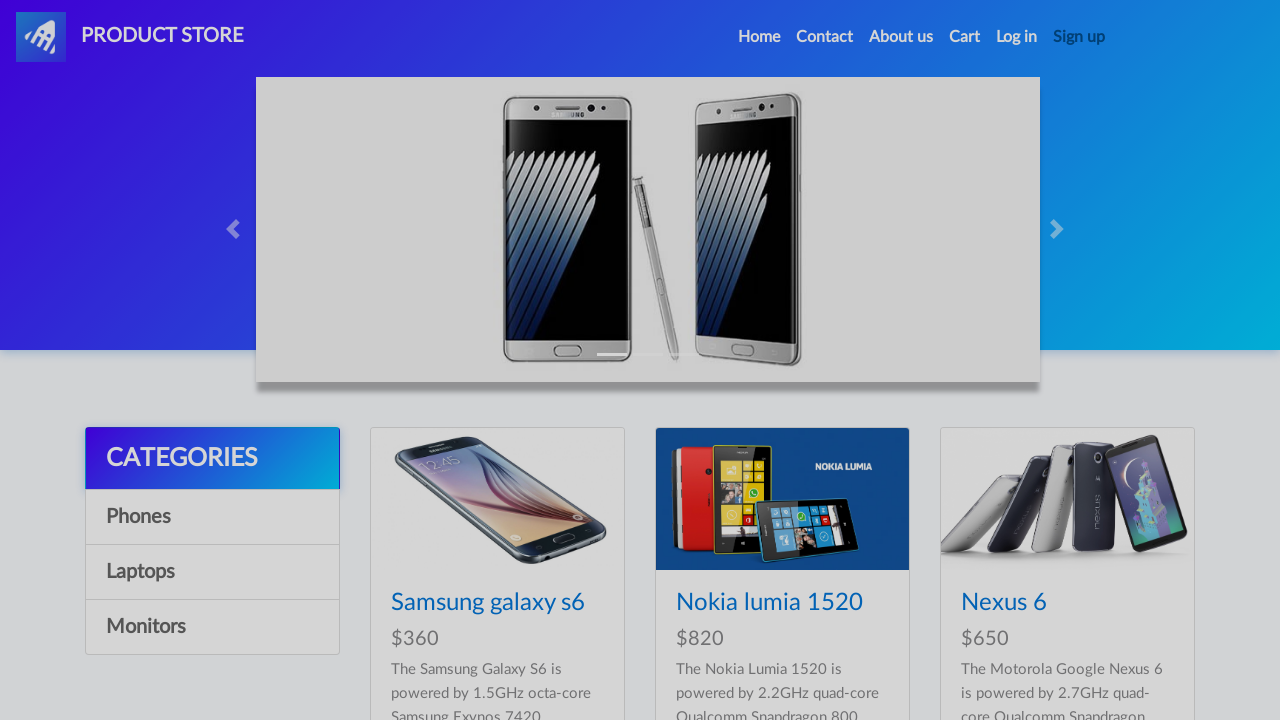

Filled registration username field with 'r8RdKptt' on #sign-username
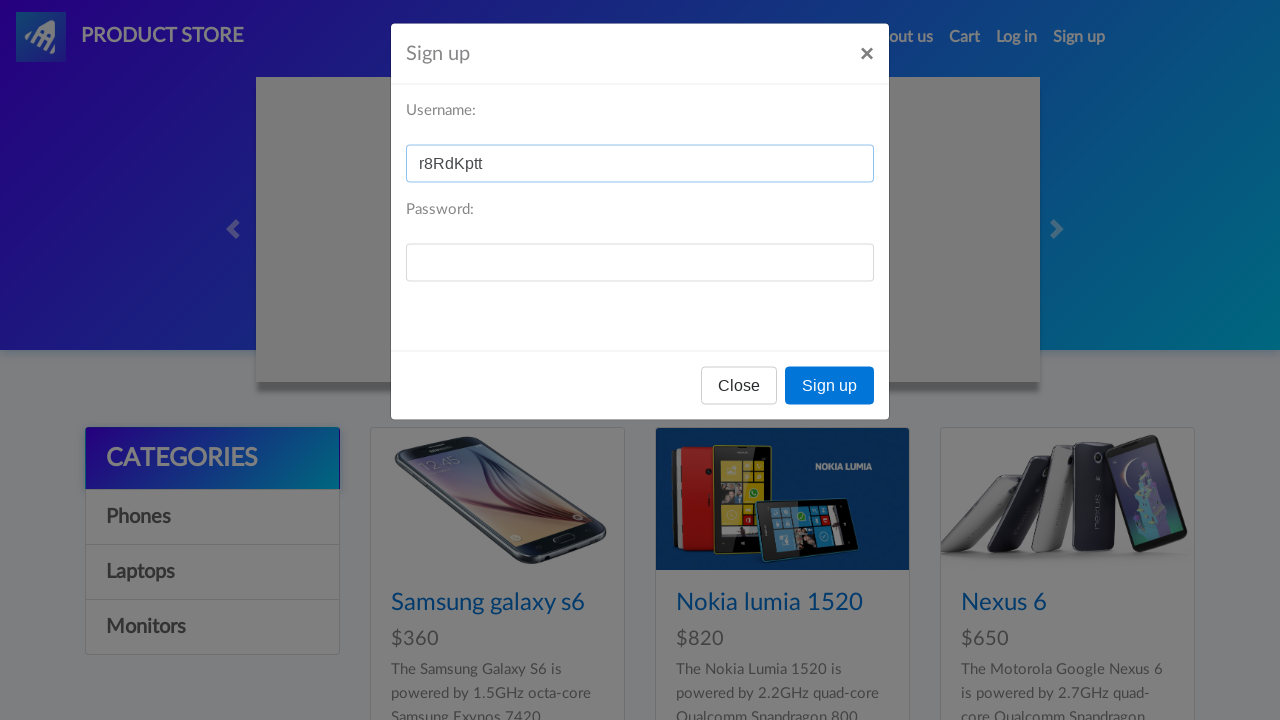

Filled registration password field on #sign-password
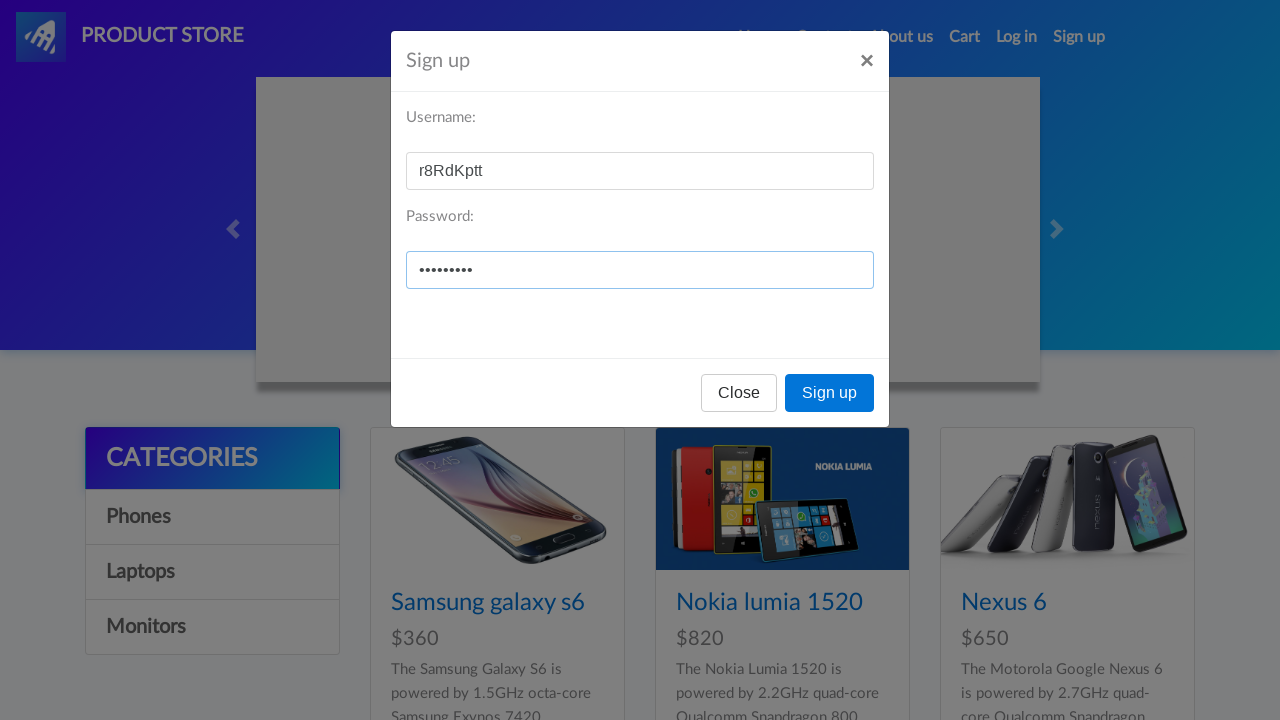

Clicked registration submit button at (830, 393) on xpath=//*[@id="signInModal"]/div/div/div[3]/button[2]
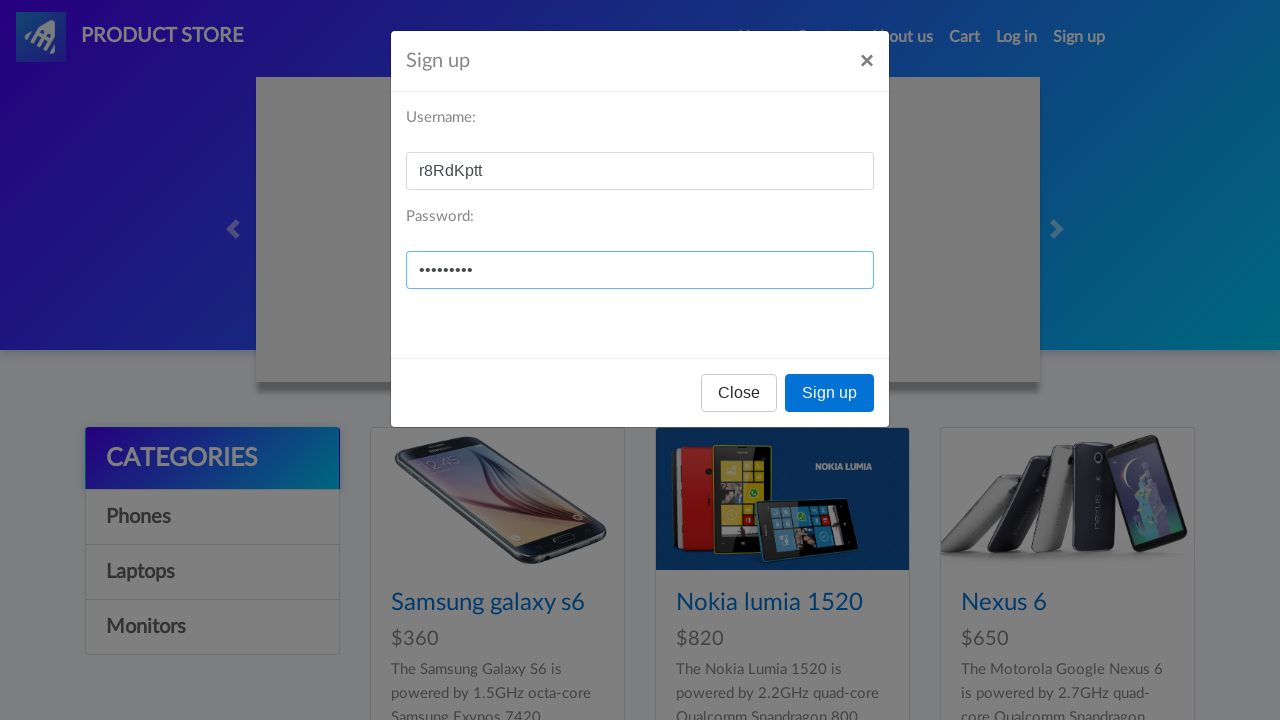

Accepted registration confirmation alert
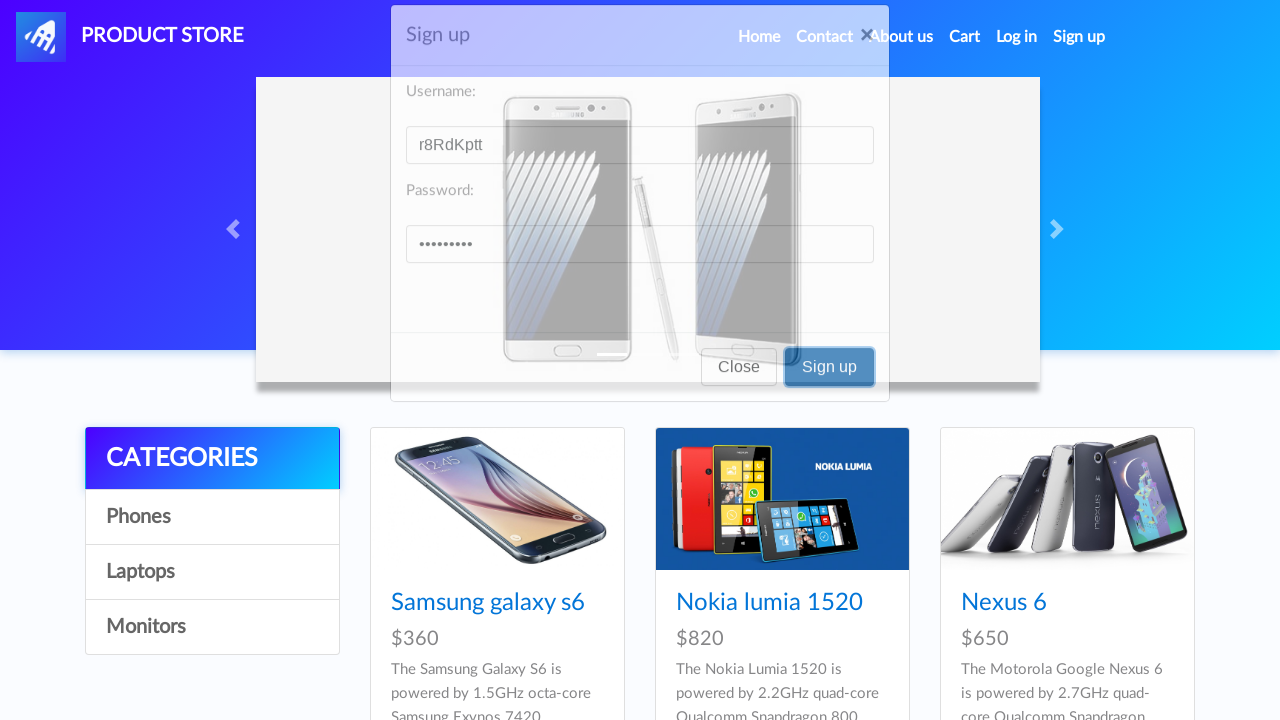

Waited for registration modal to close
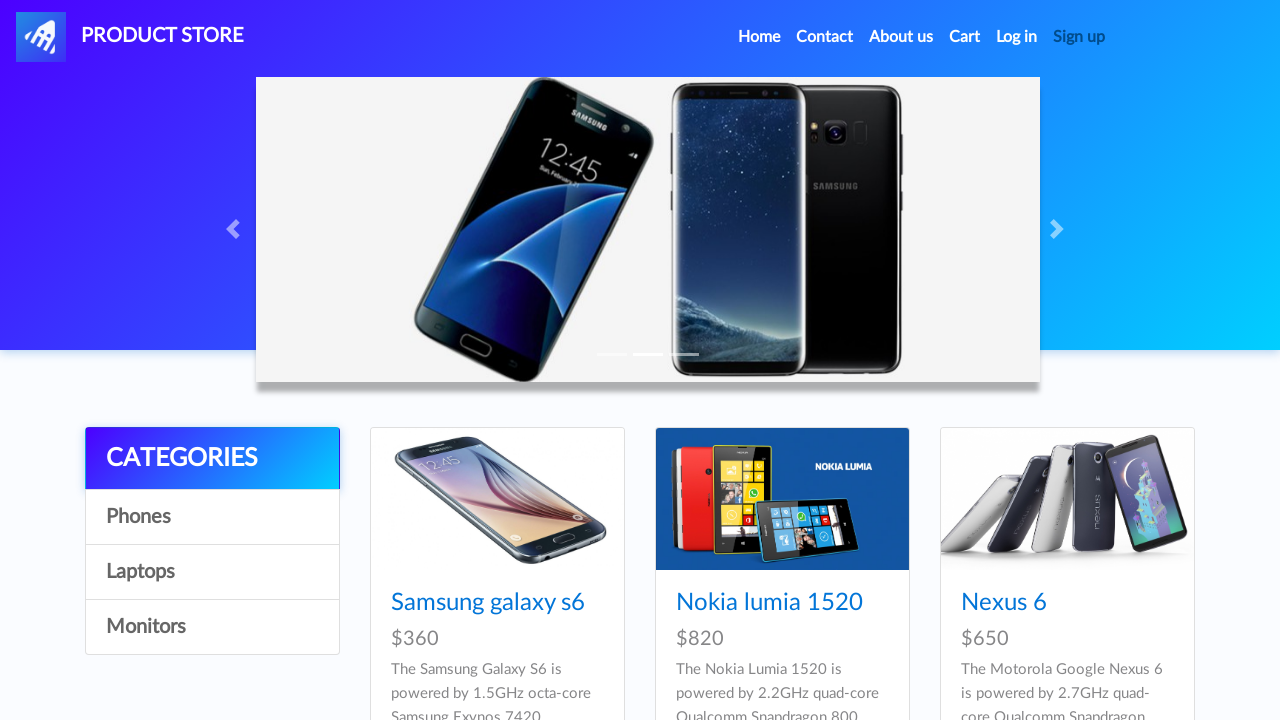

Clicked Log in link to open login modal at (1017, 37) on #login2
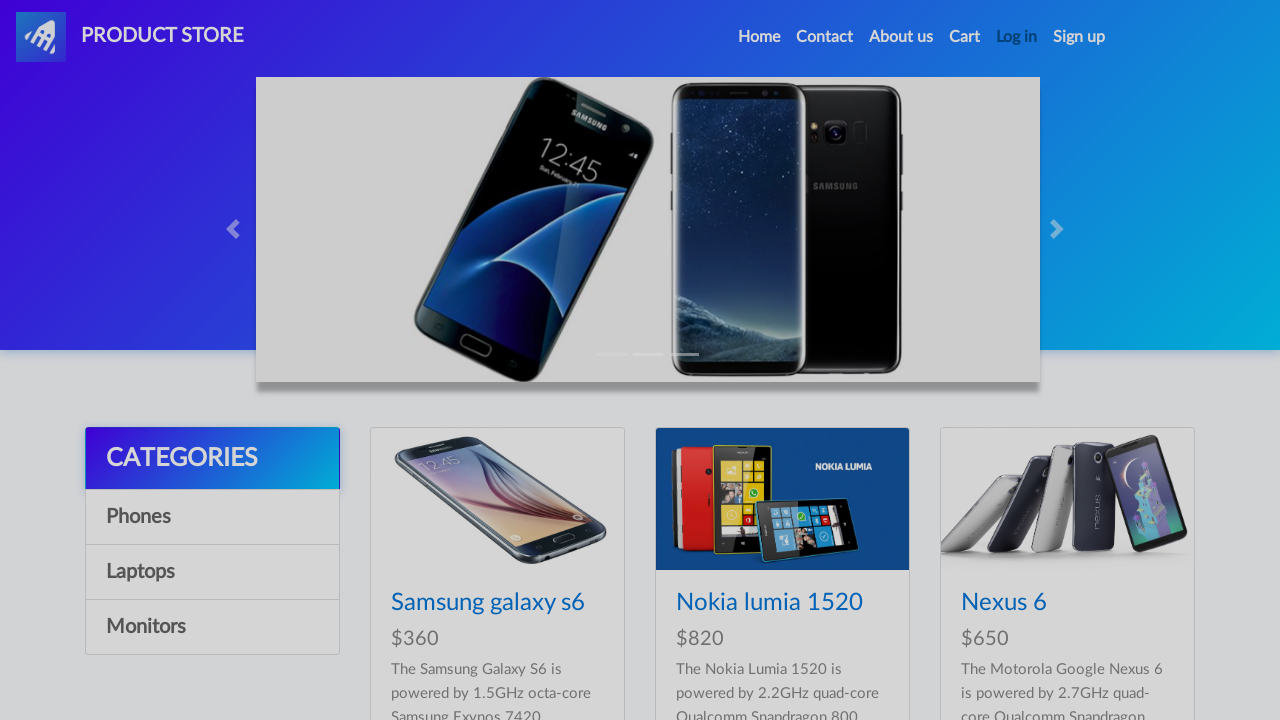

Filled login username field with 'r8RdKptt' on #loginusername
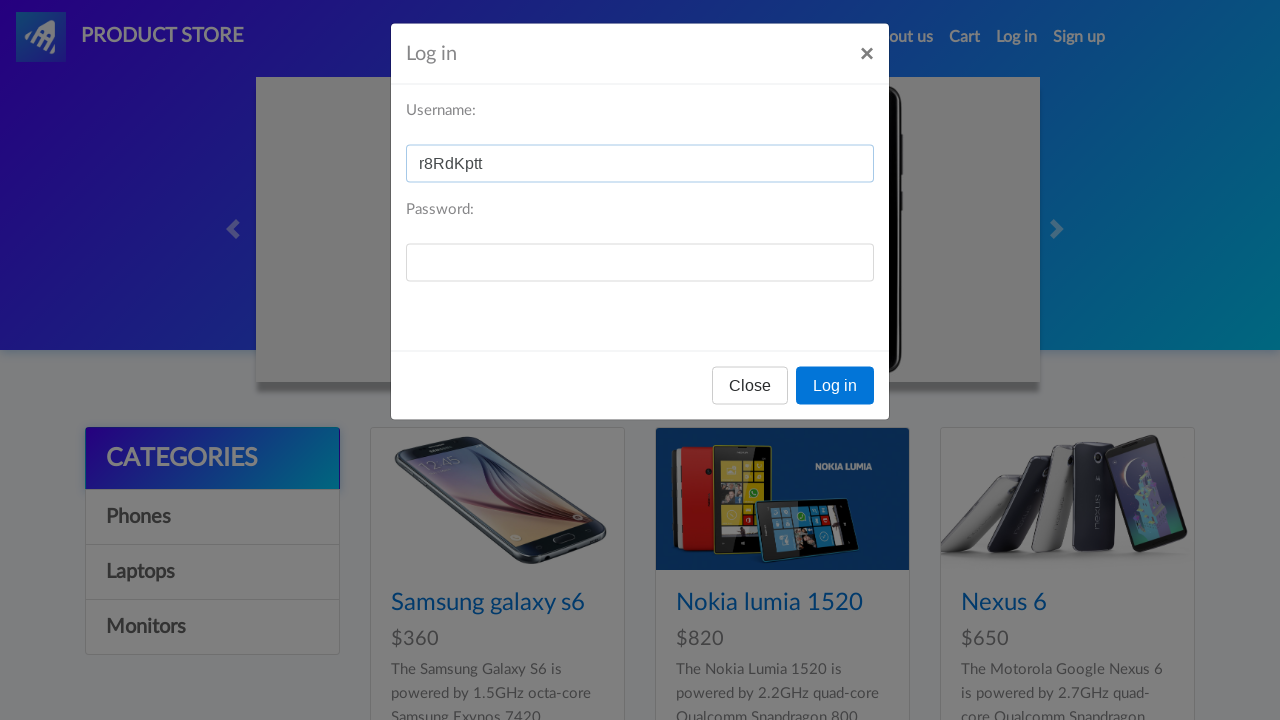

Filled login password field on #loginpassword
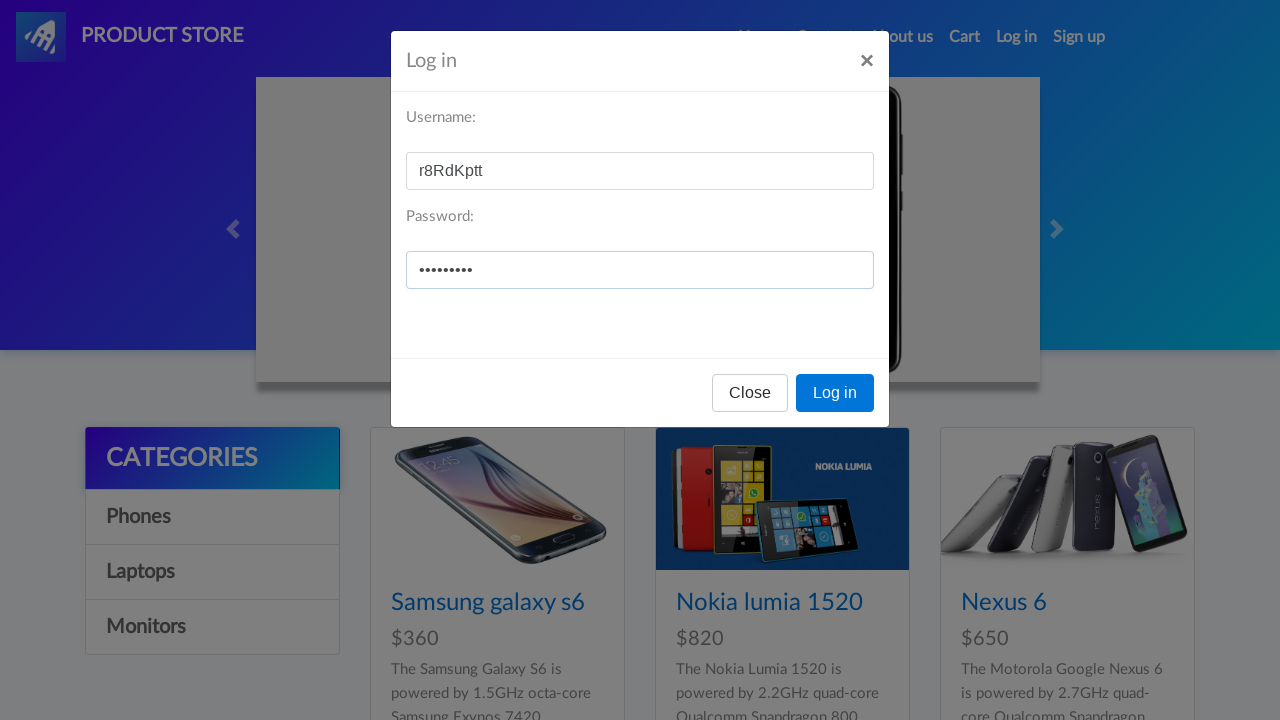

Clicked login submit button at (835, 393) on xpath=//*[@id="logInModal"]/div/div/div[3]/button[2]
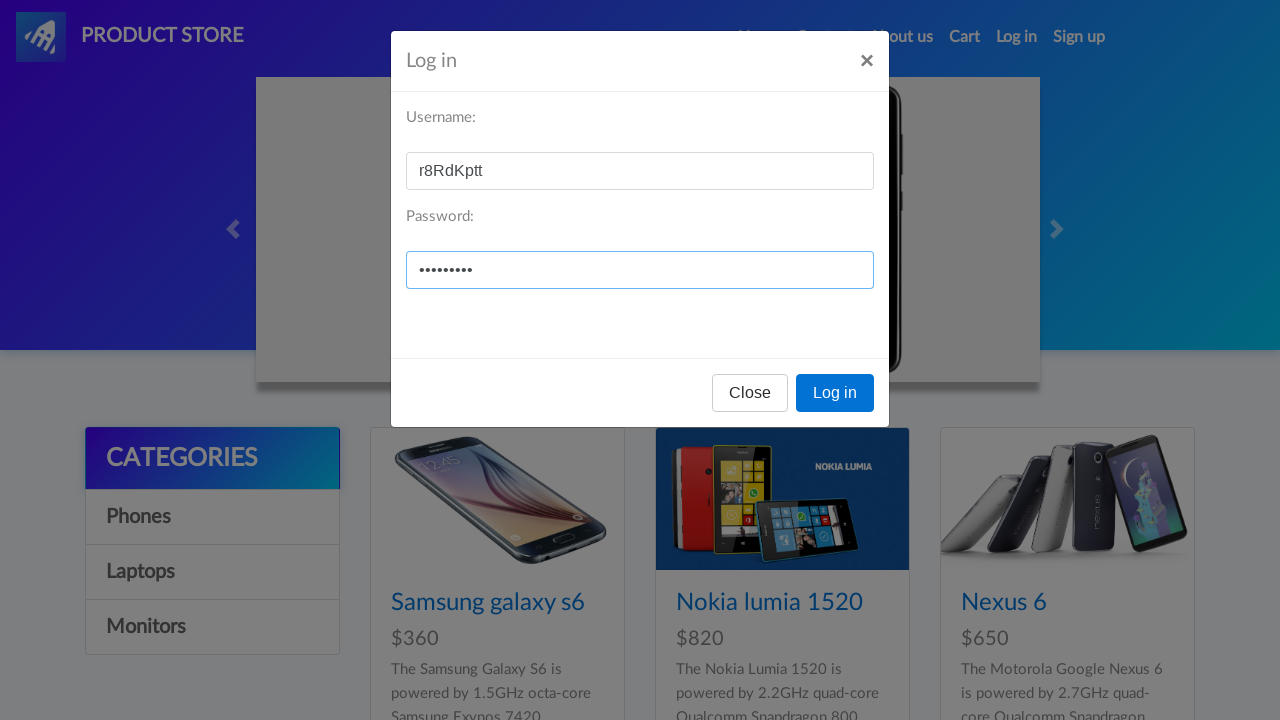

Welcome message element became visible after successful login
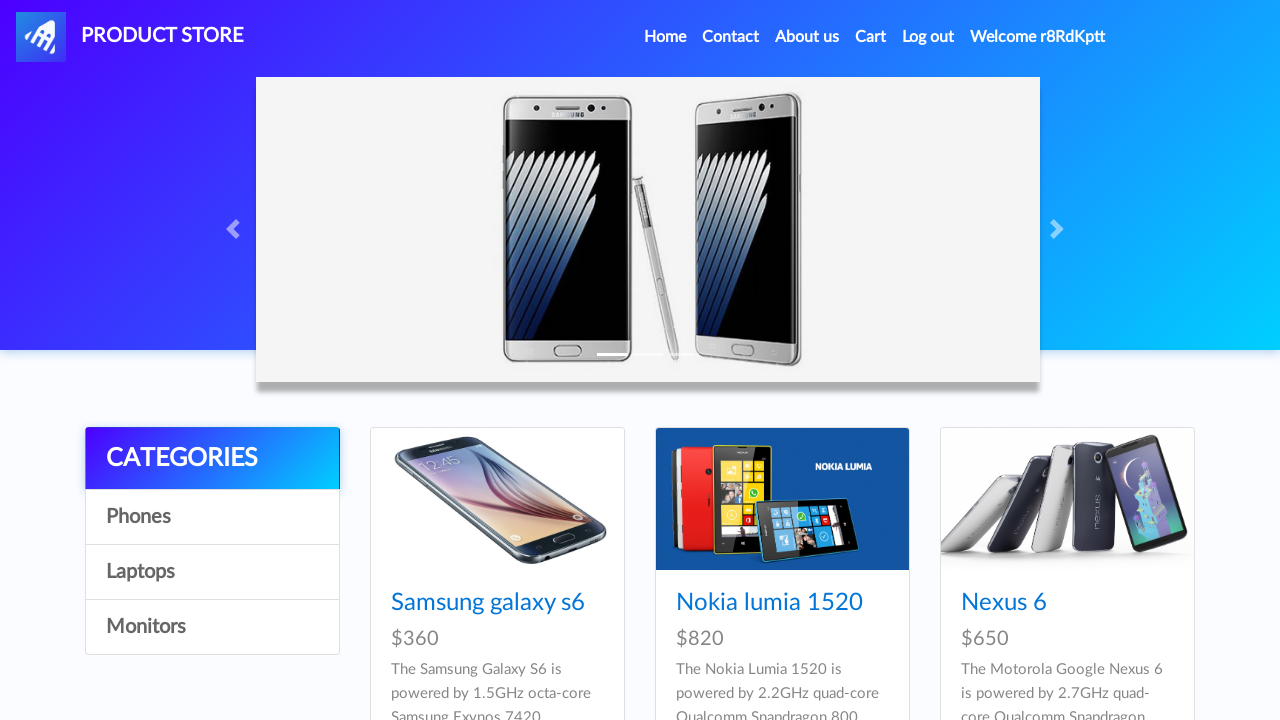

Retrieved welcome message: 'Welcome r8RdKptt'
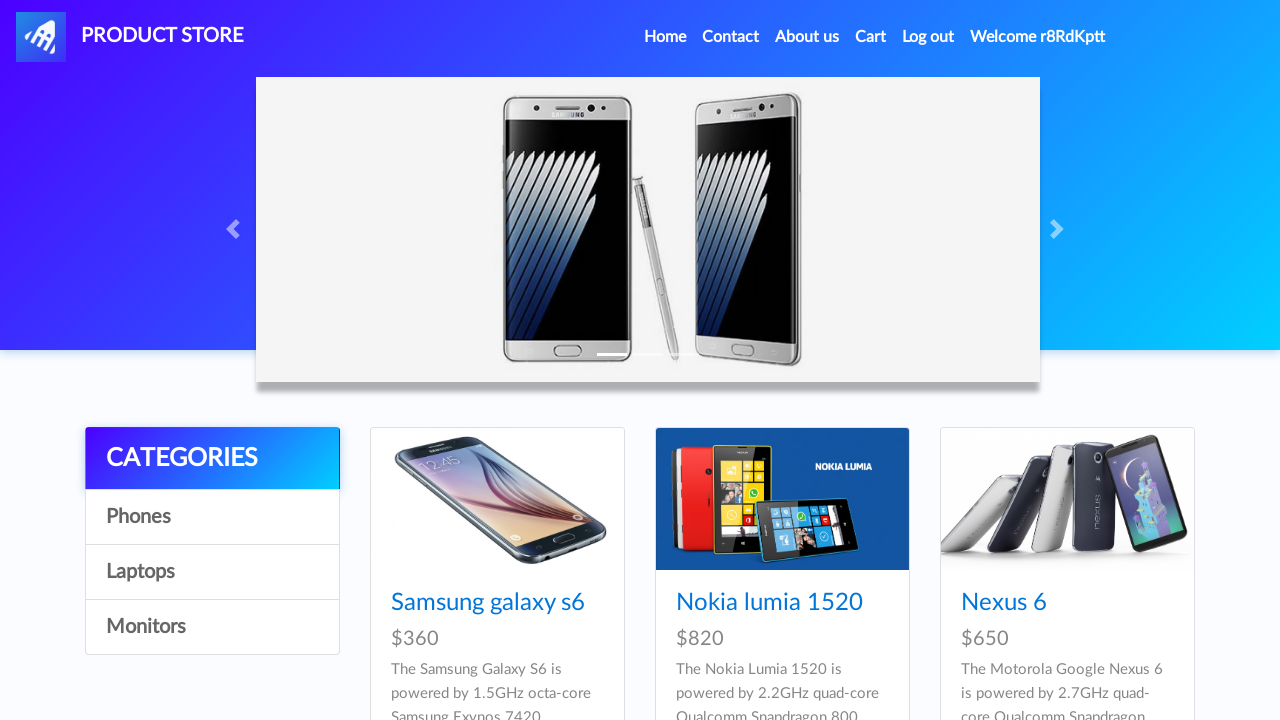

Verified welcome message matches expected text 'Welcome r8RdKptt'
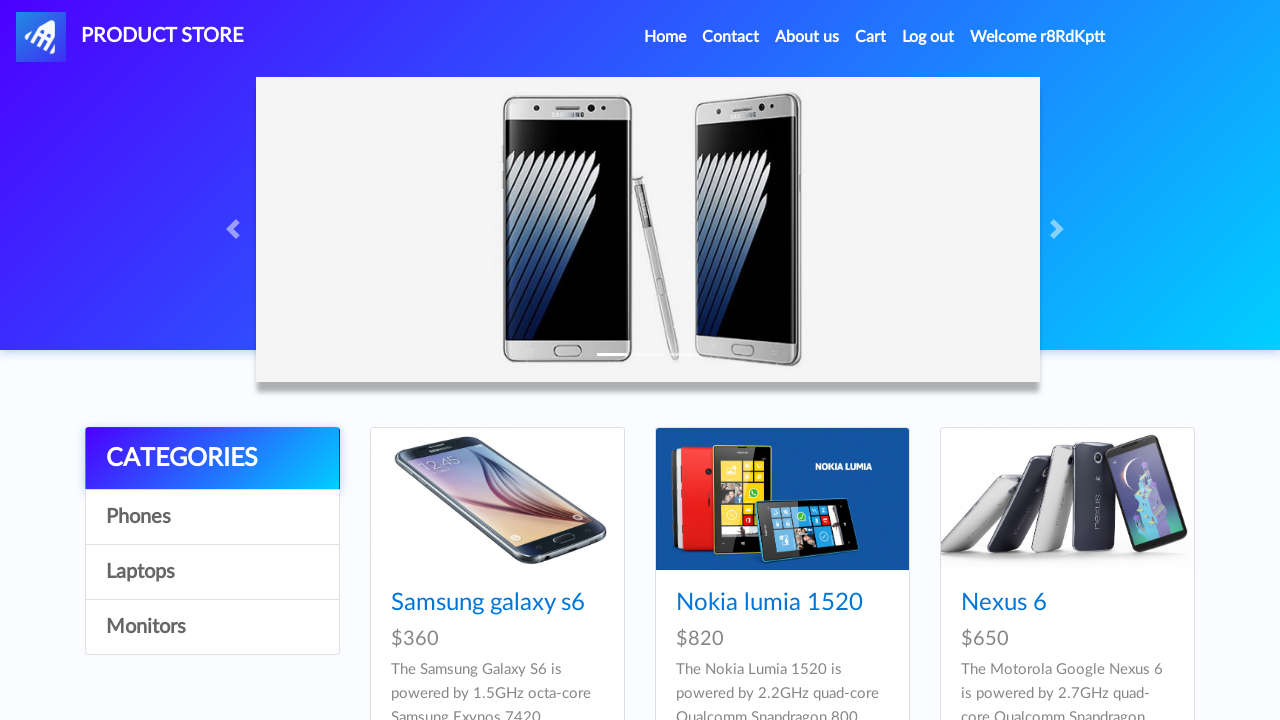

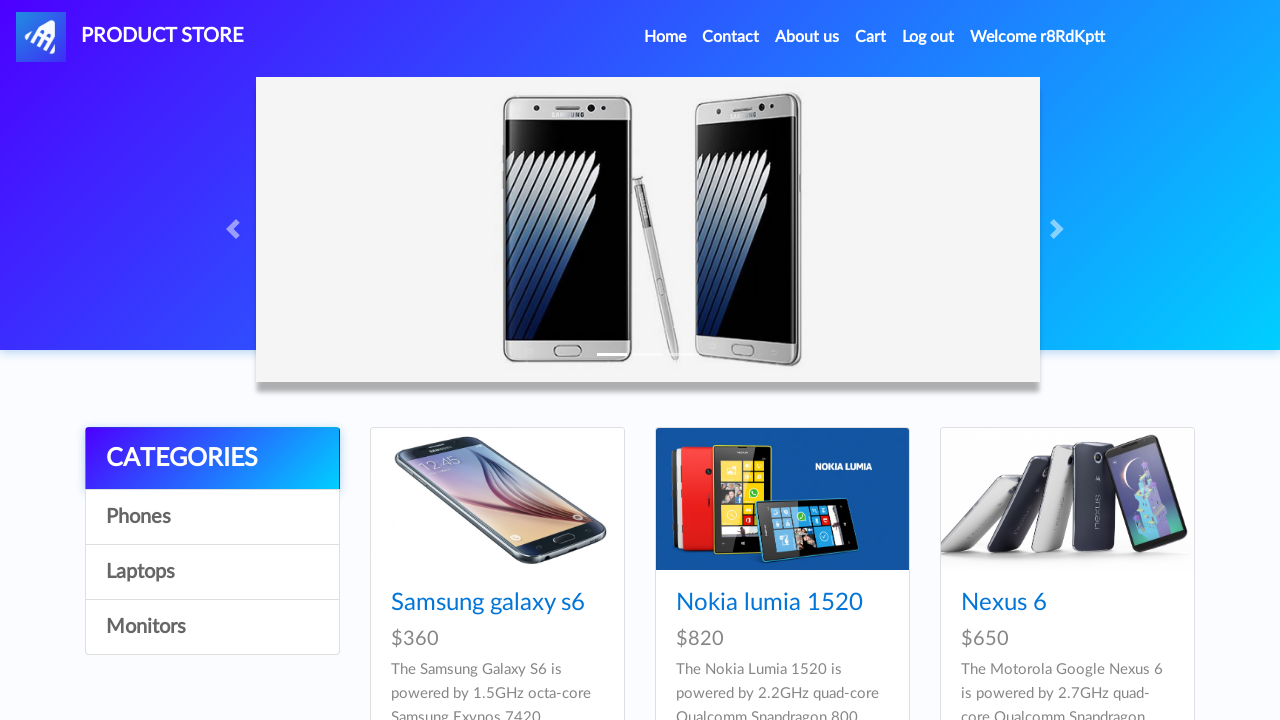